Tests adding todo items by creating two todos and verifying they appear in the list

Starting URL: https://demo.playwright.dev/todomvc

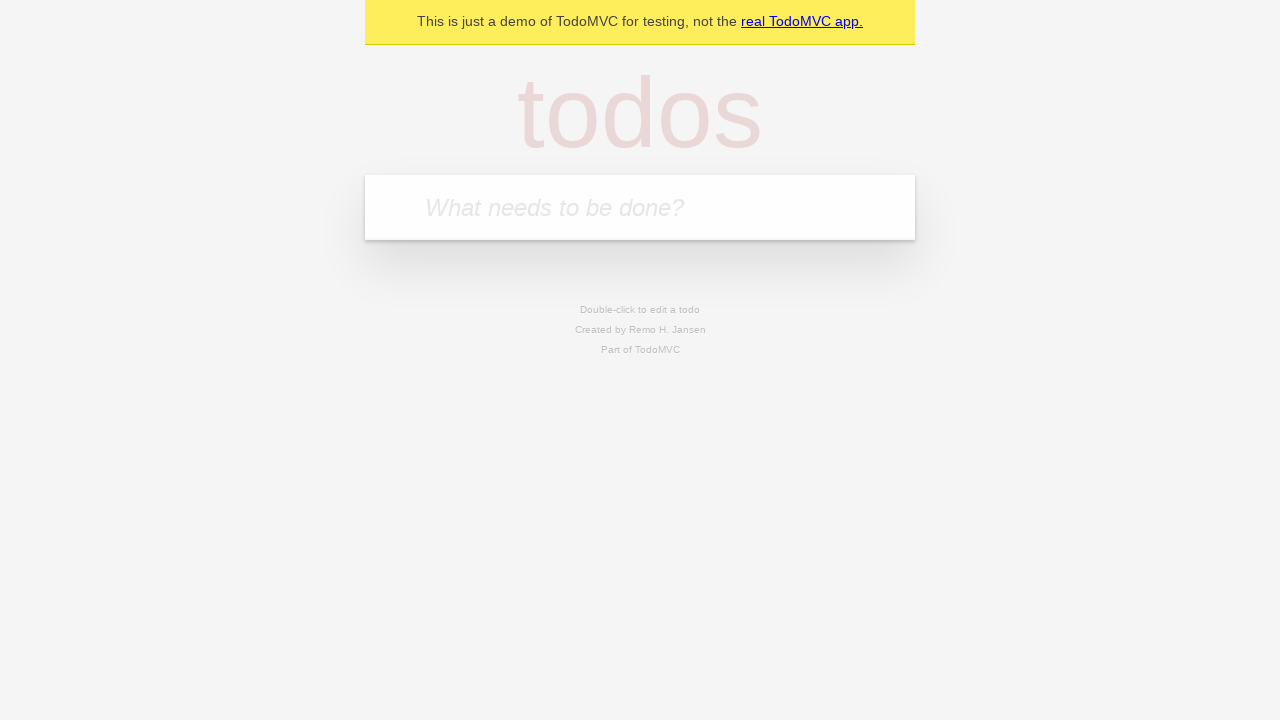

Filled todo input with 'buy some cheese' on internal:attr=[placeholder="What needs to be done?"i]
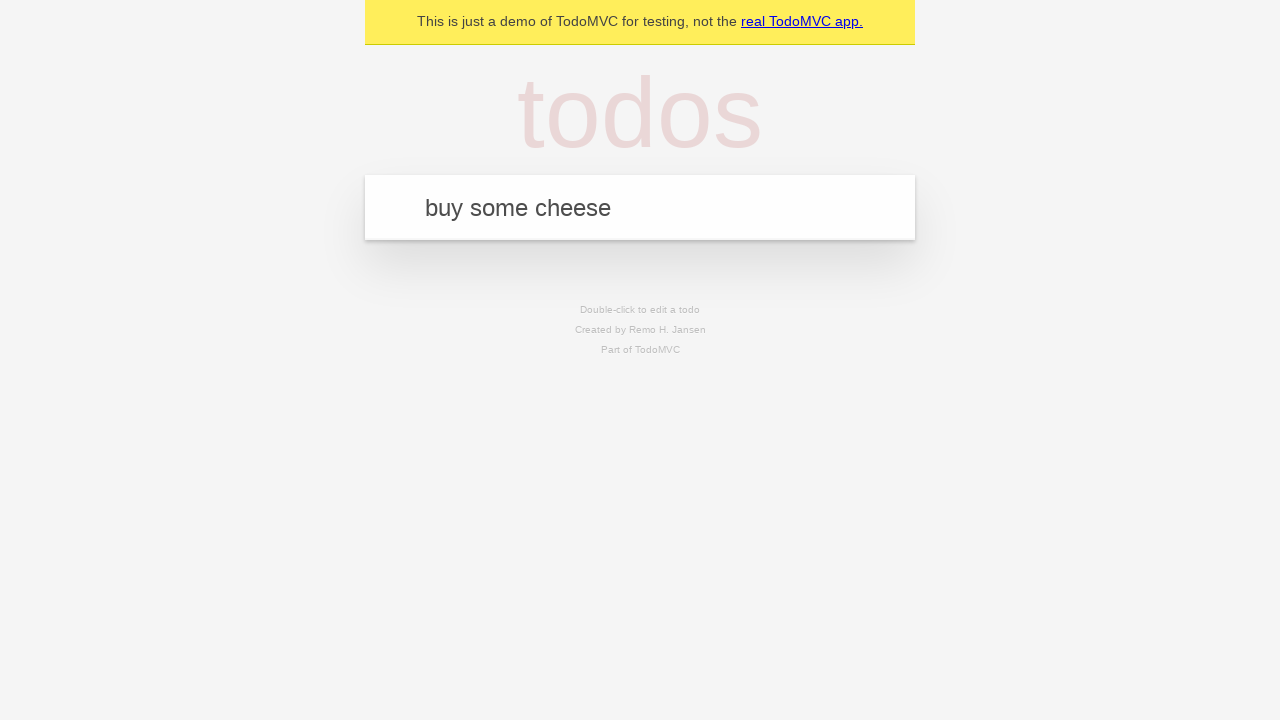

Pressed Enter to add first todo item on internal:attr=[placeholder="What needs to be done?"i]
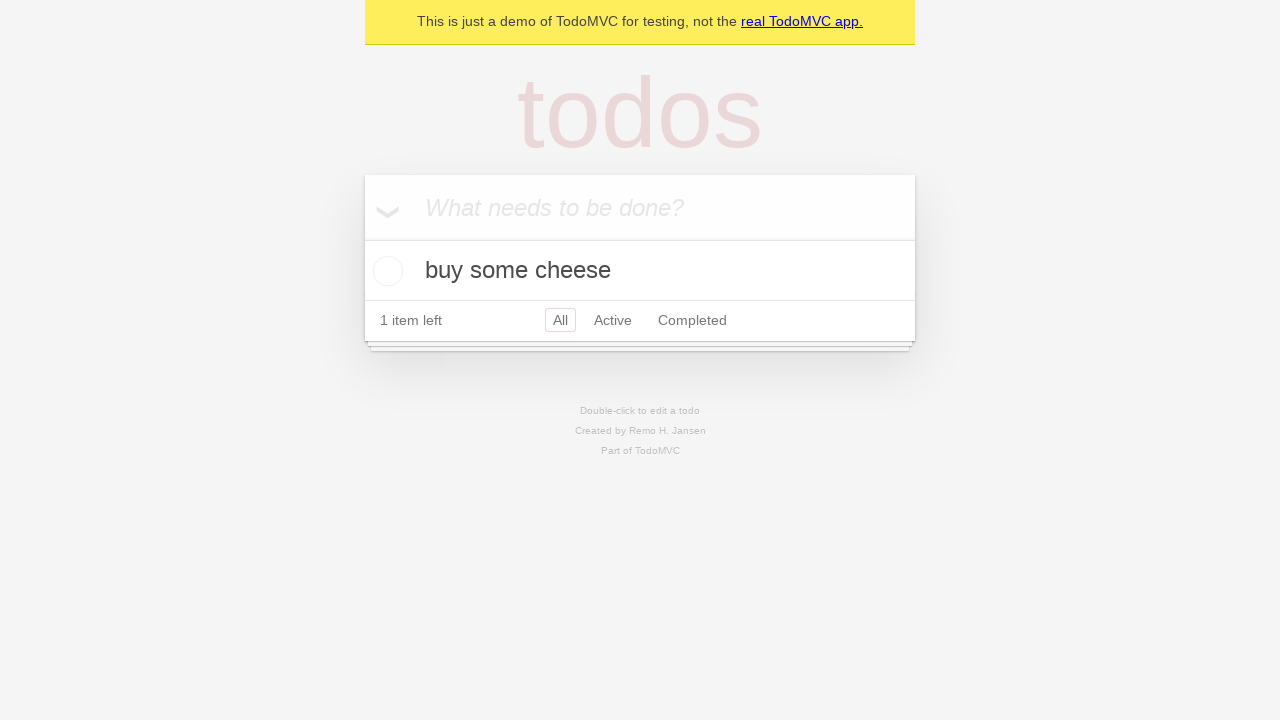

First todo item appeared in the list
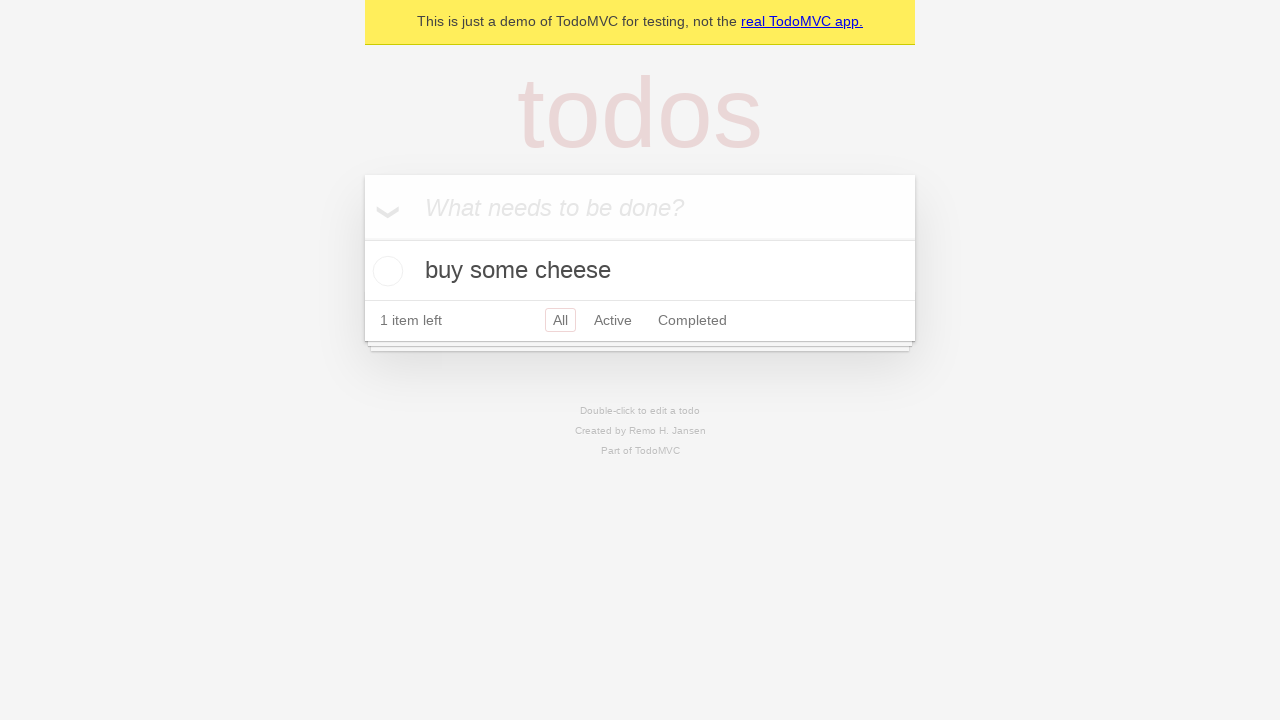

Filled todo input with 'feed the cat' on internal:attr=[placeholder="What needs to be done?"i]
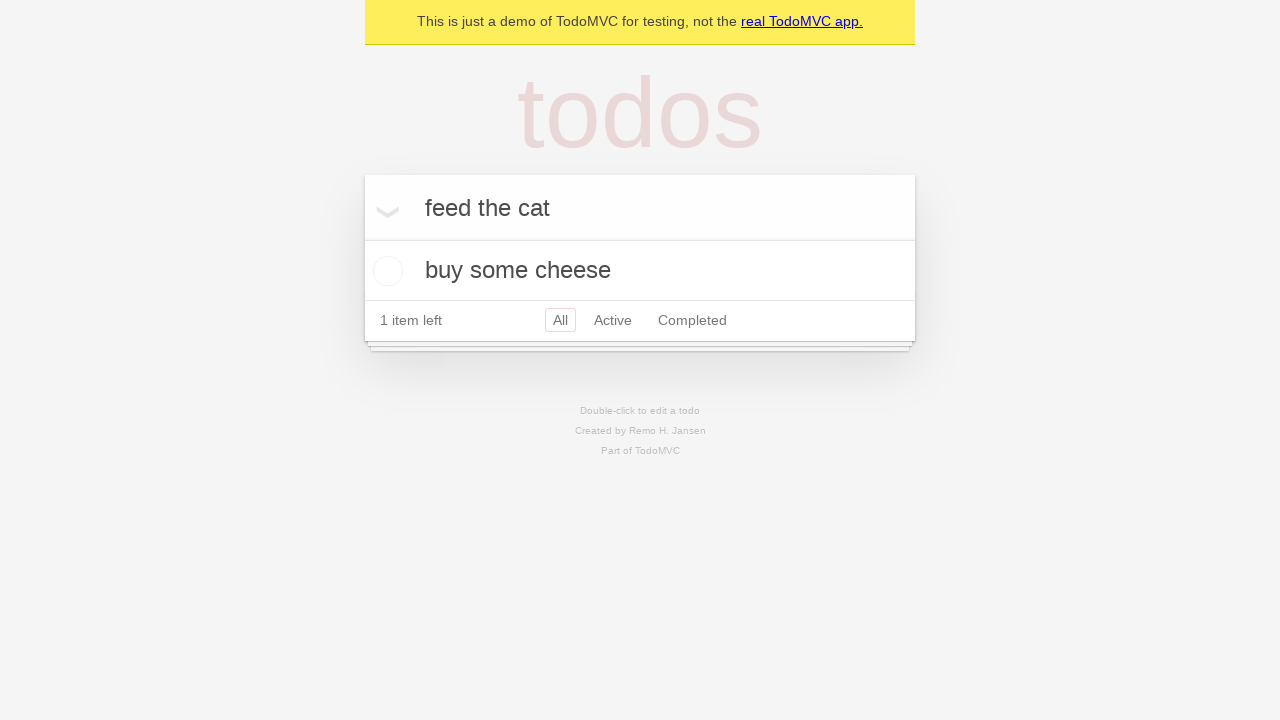

Pressed Enter to add second todo item on internal:attr=[placeholder="What needs to be done?"i]
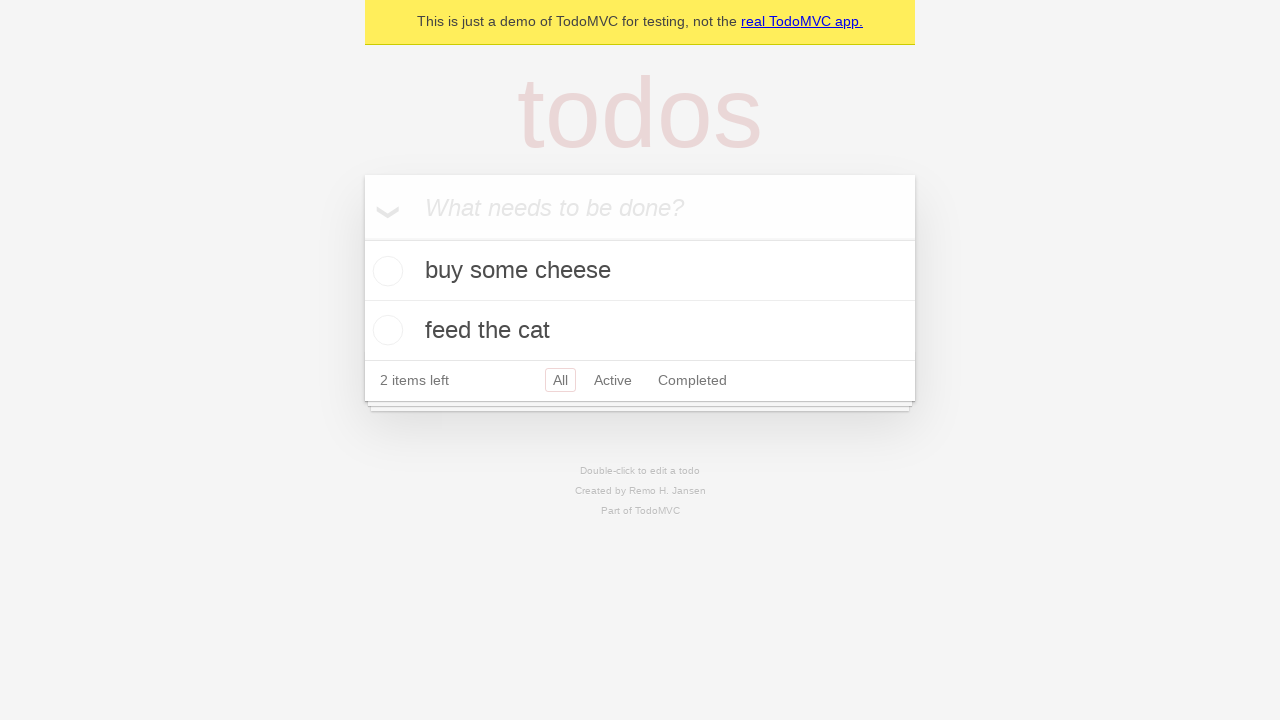

Verified both todo items are visible in the list
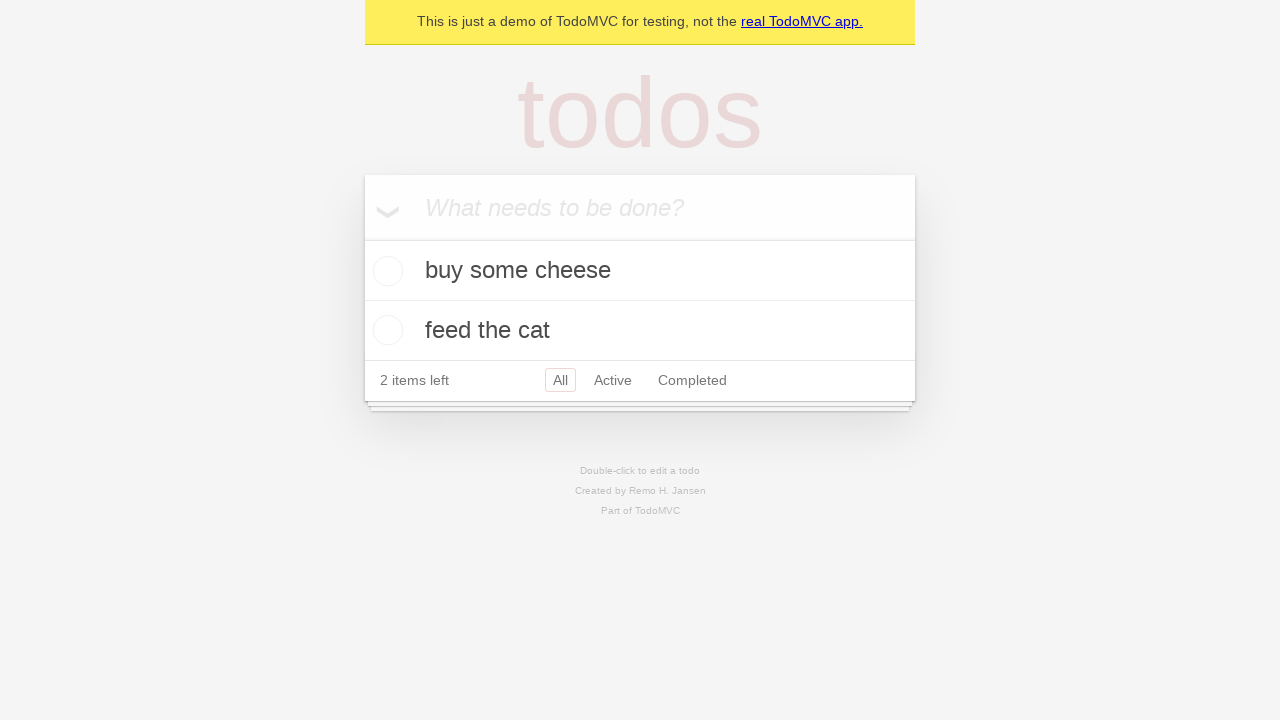

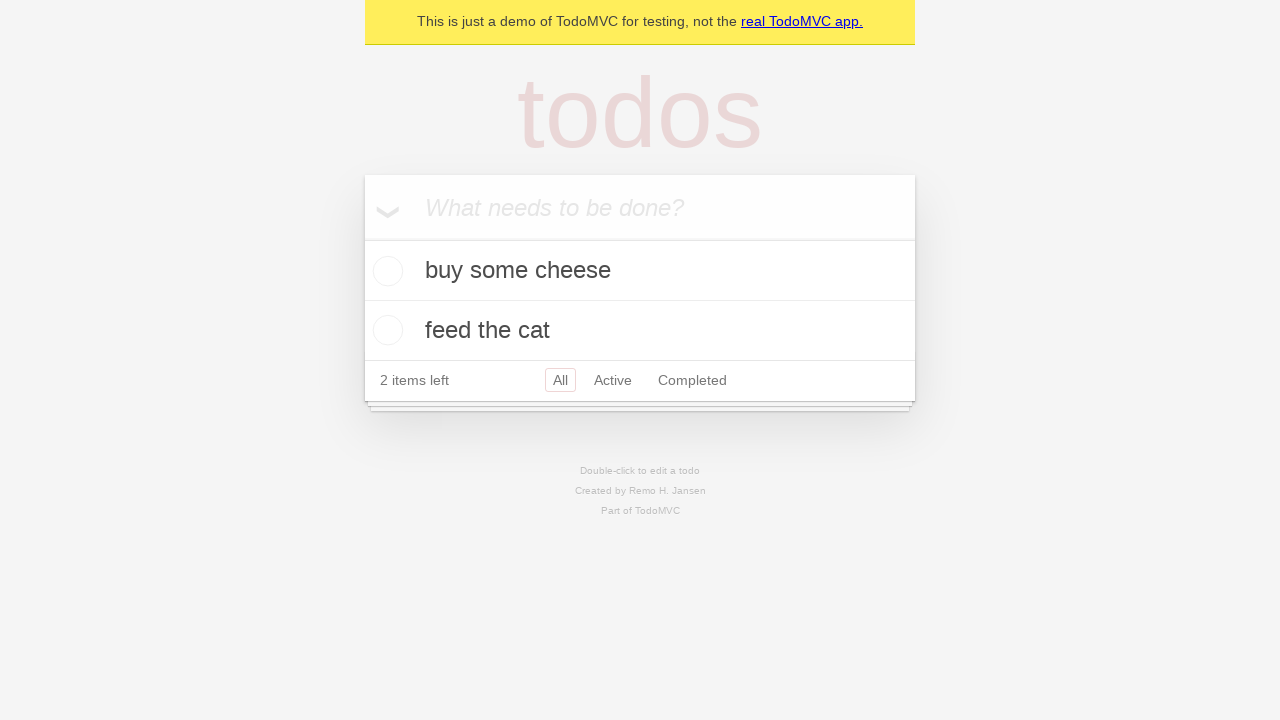